Tests adding a product to cart on BrowserStack demo e-commerce site by clicking the add to cart button and verifying the product appears in the cart

Starting URL: https://bstackdemo.com/

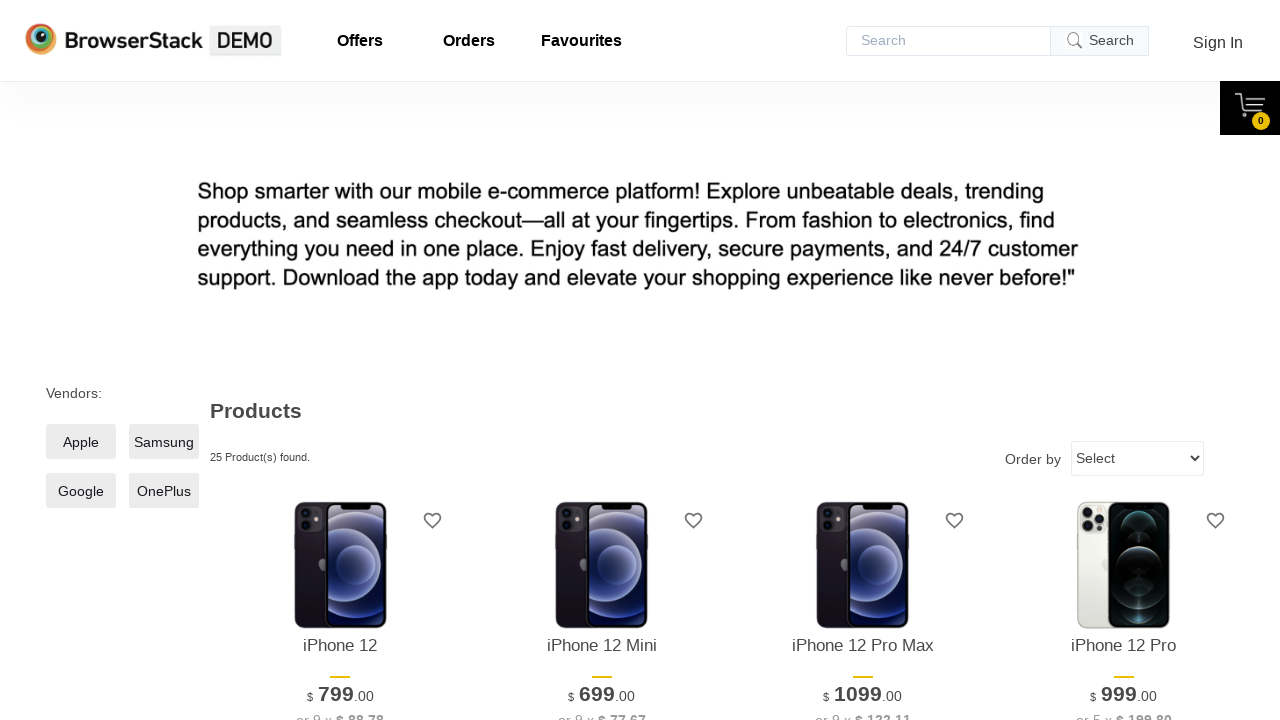

Retrieved product name to add to cart
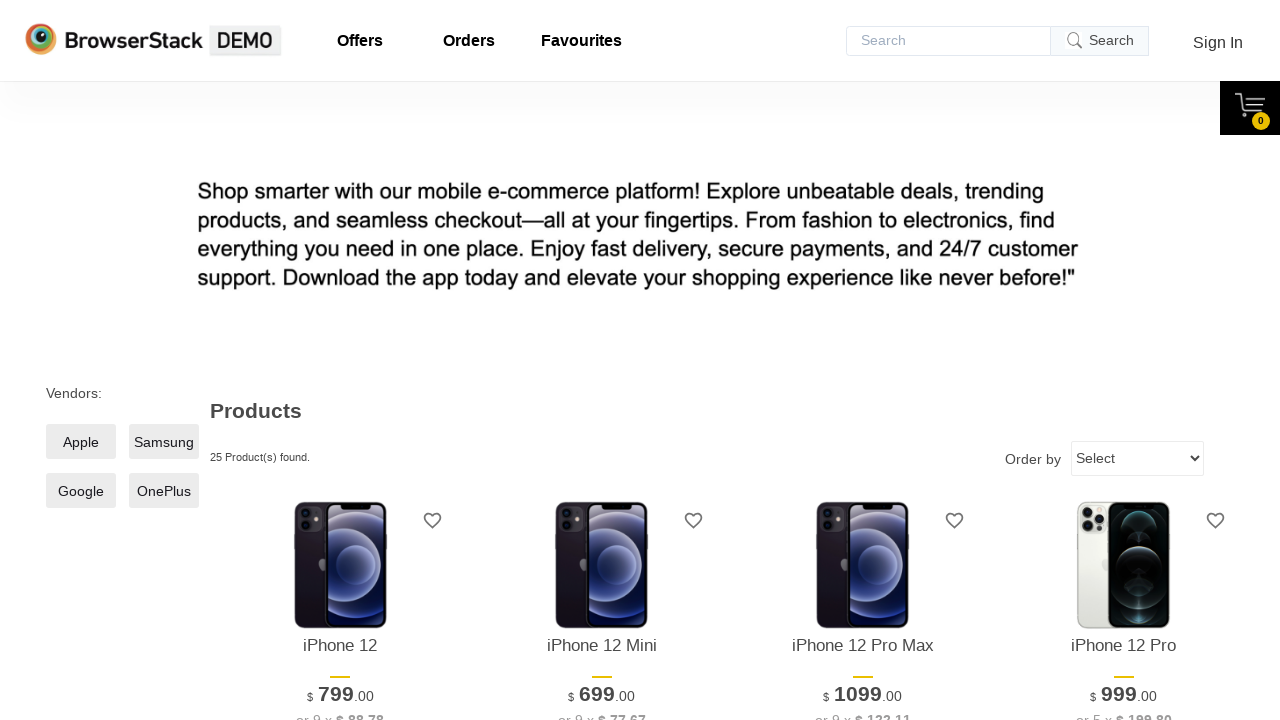

Clicked add to cart button for product at (863, 361) on #\33  > .shelf-item__buy-btn
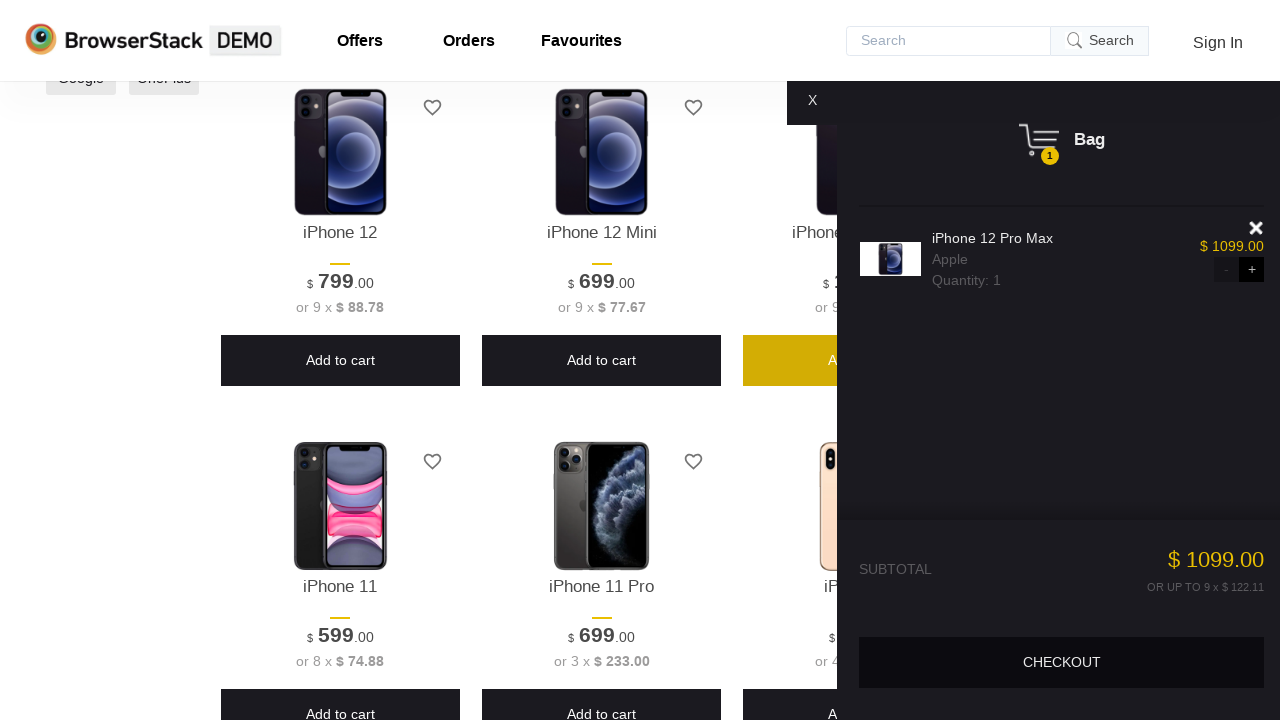

Cart opened and loaded
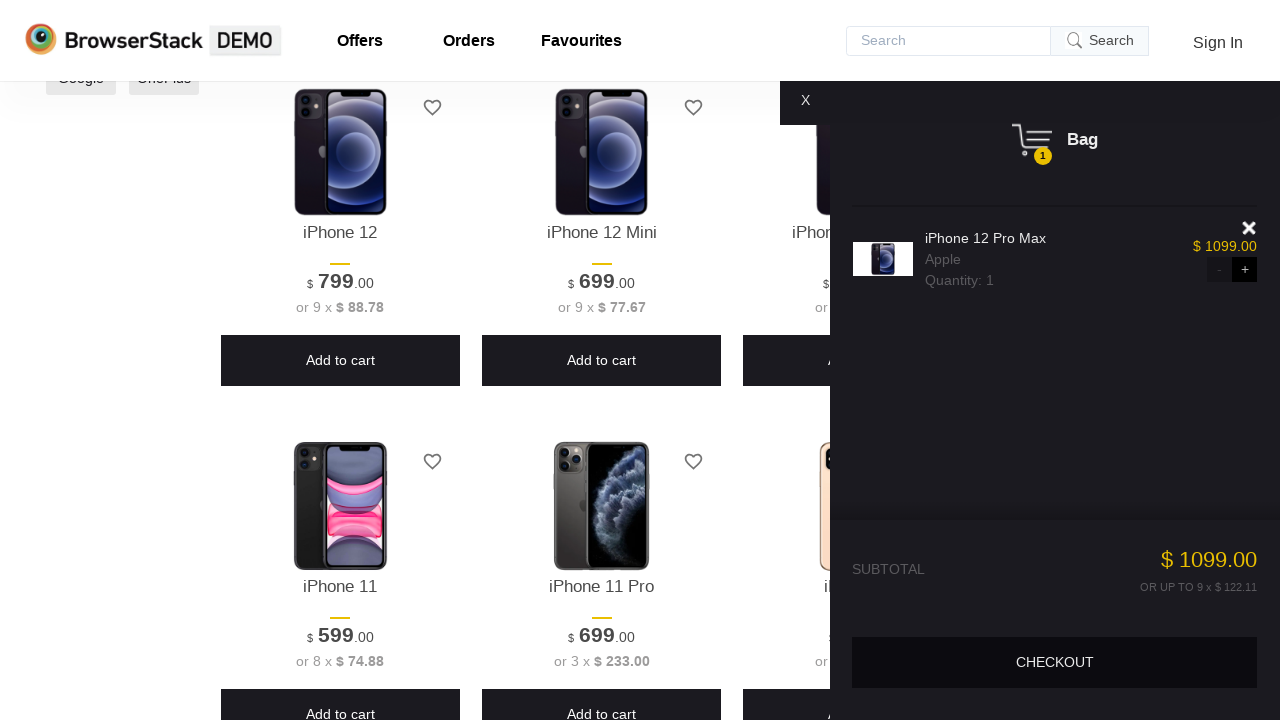

Retrieved product name from cart
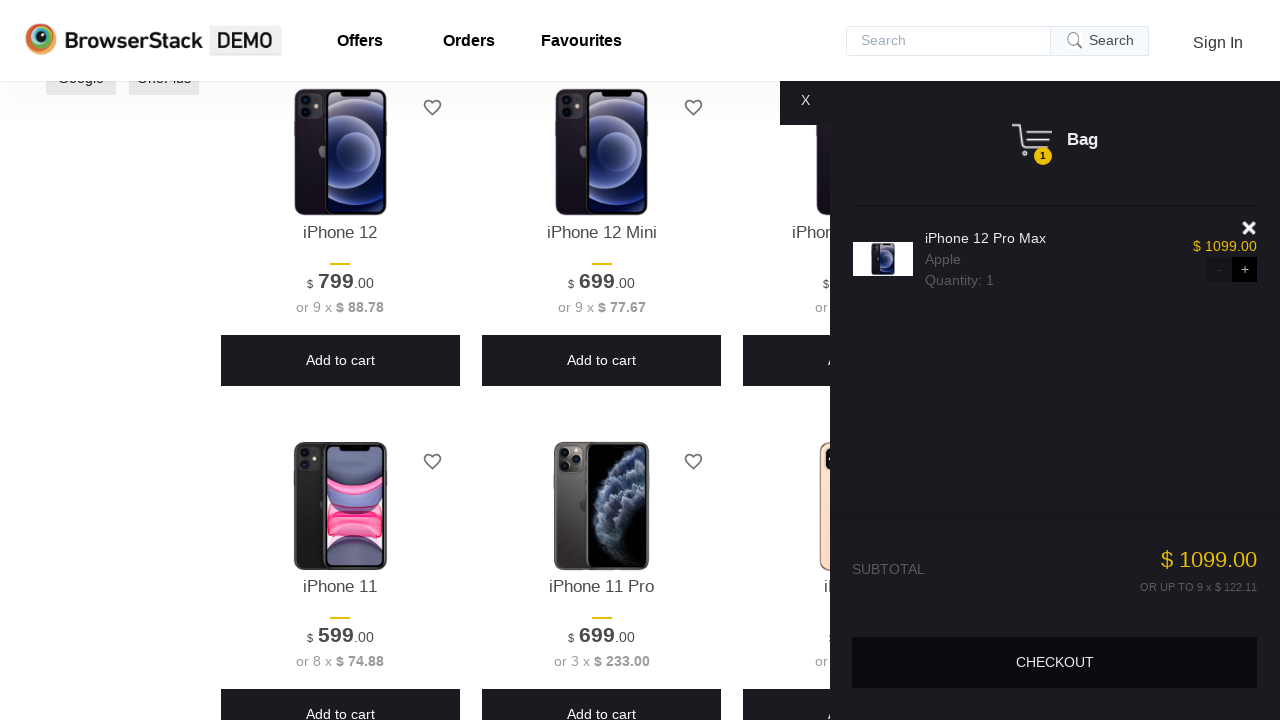

Verified product in cart matches added product
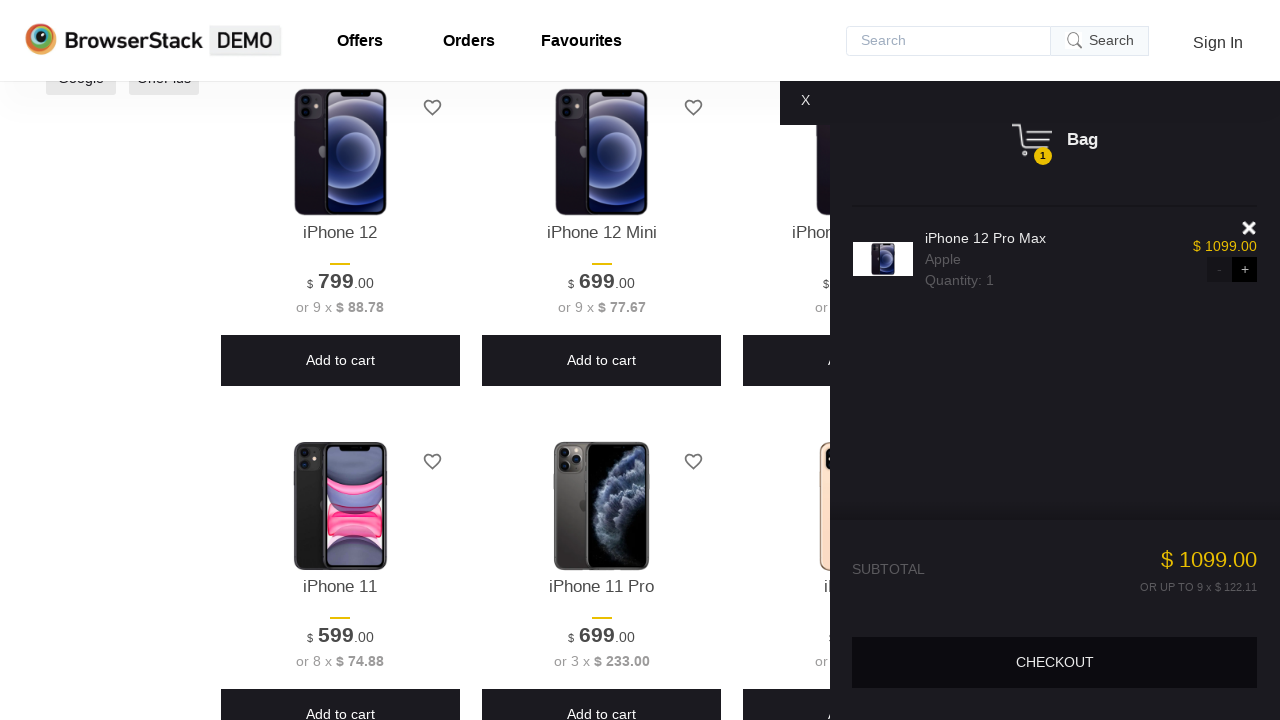

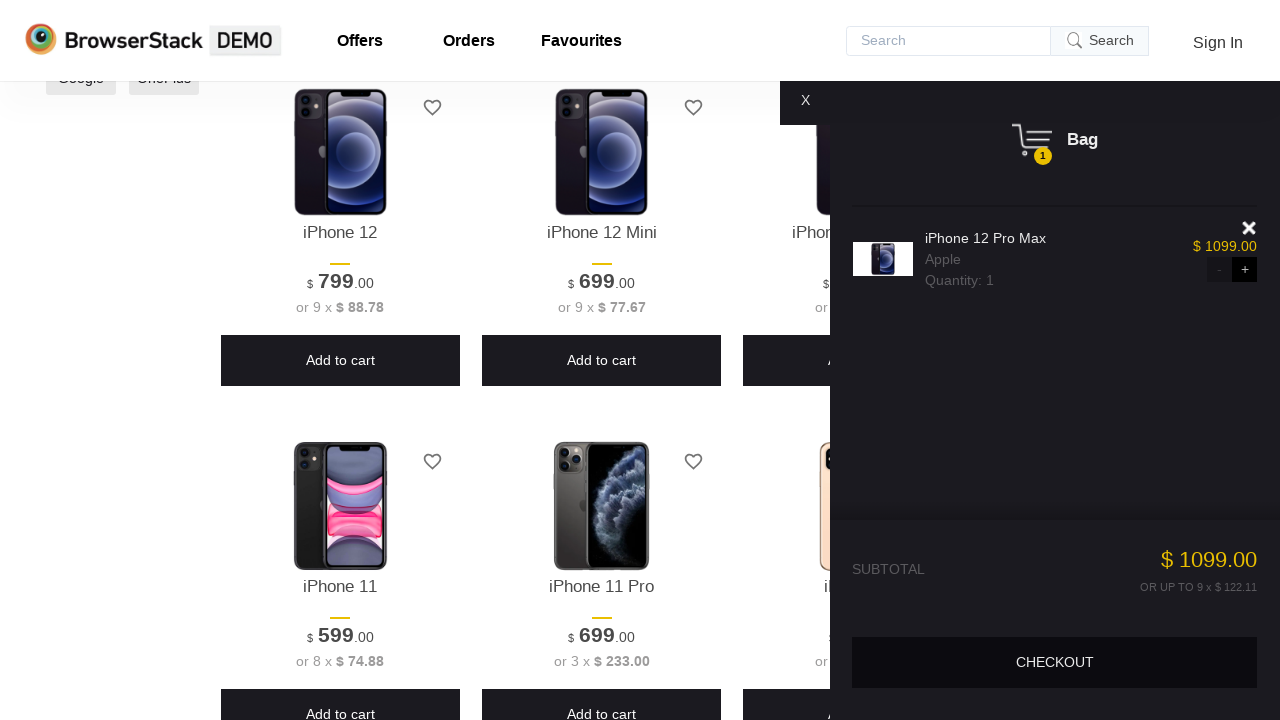